Tests drag and drop functionality on the jQuery UI demo page by dragging an element and dropping it onto a target droppable area within an iframe.

Starting URL: https://jqueryui.com/droppable/

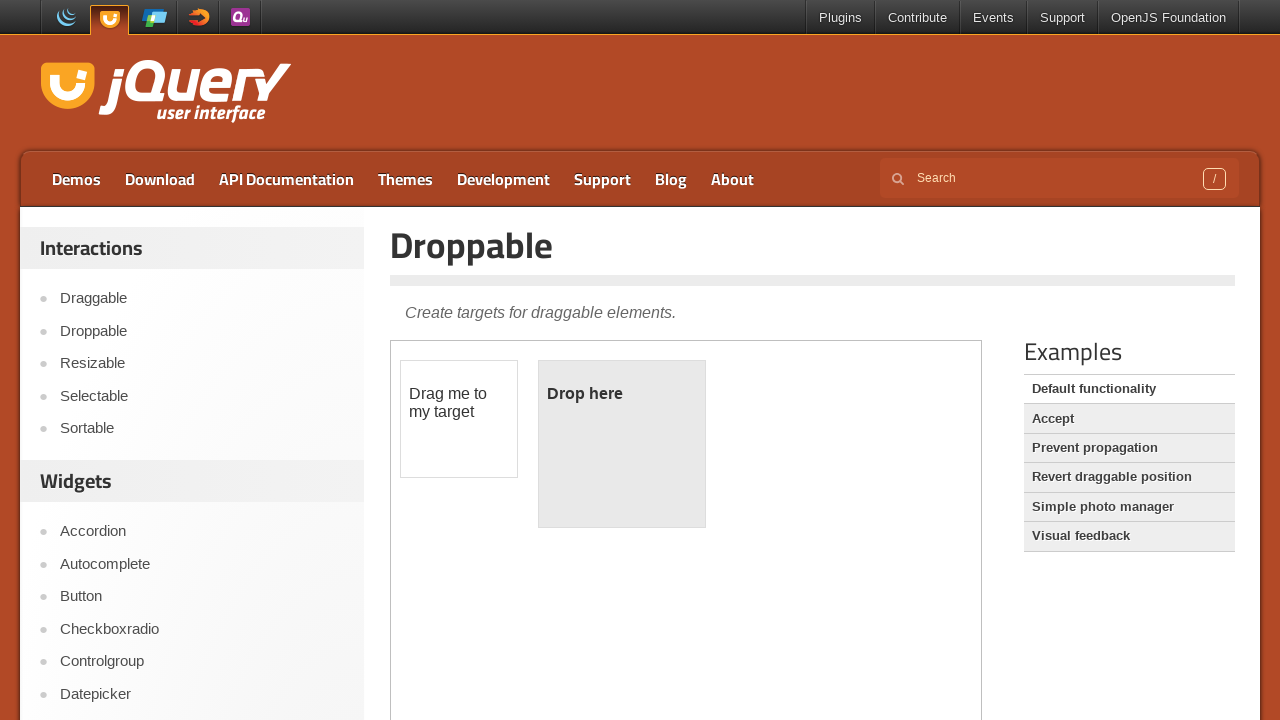

Located iframe containing drag and drop demo
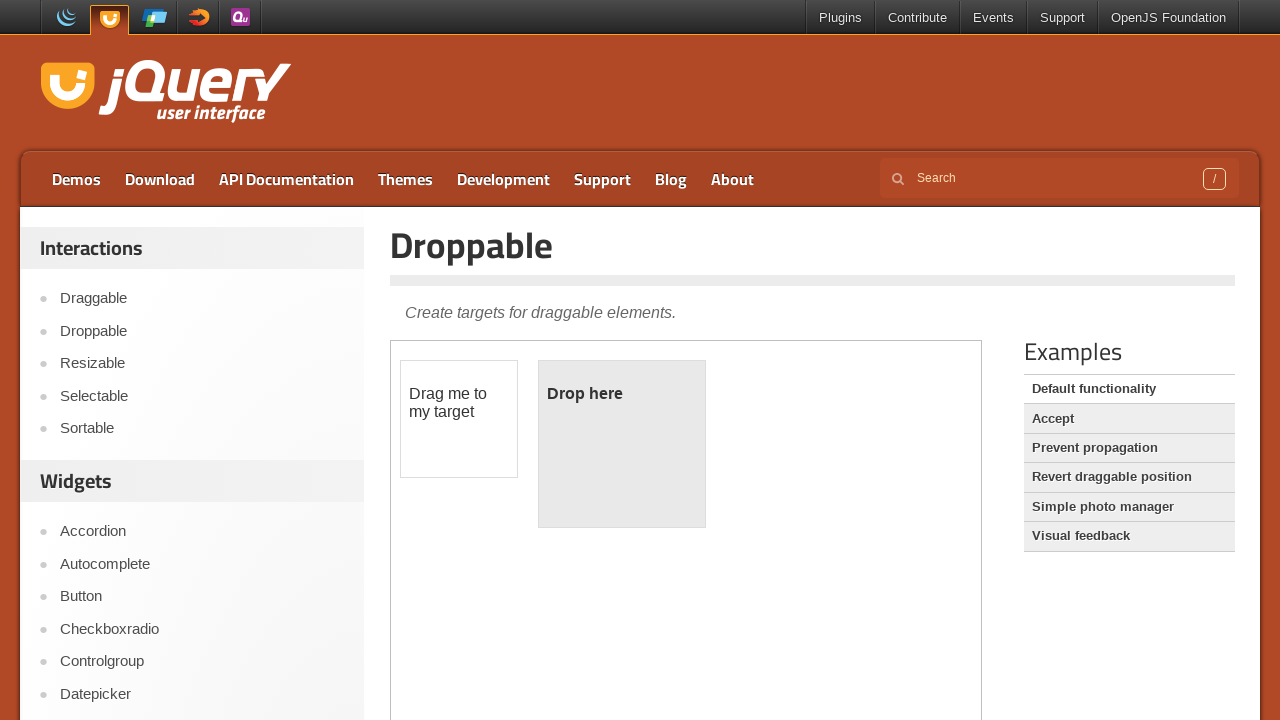

Located draggable element within iframe
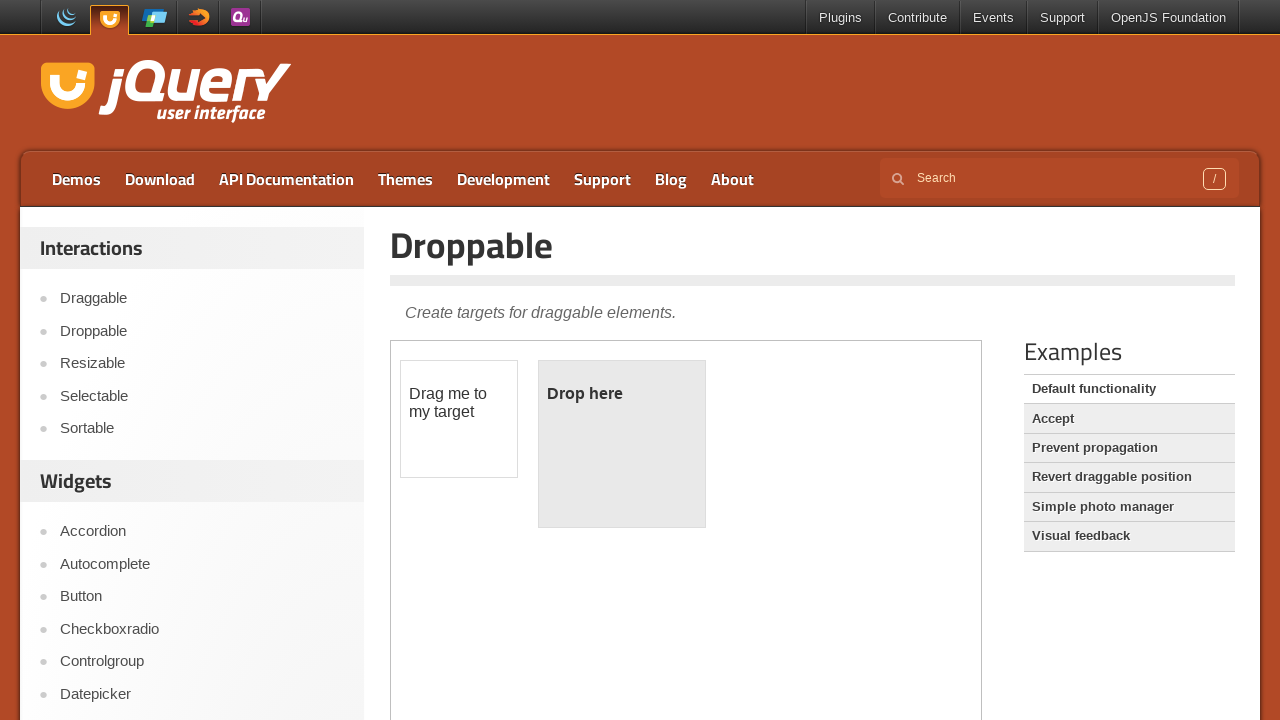

Located droppable target element within iframe
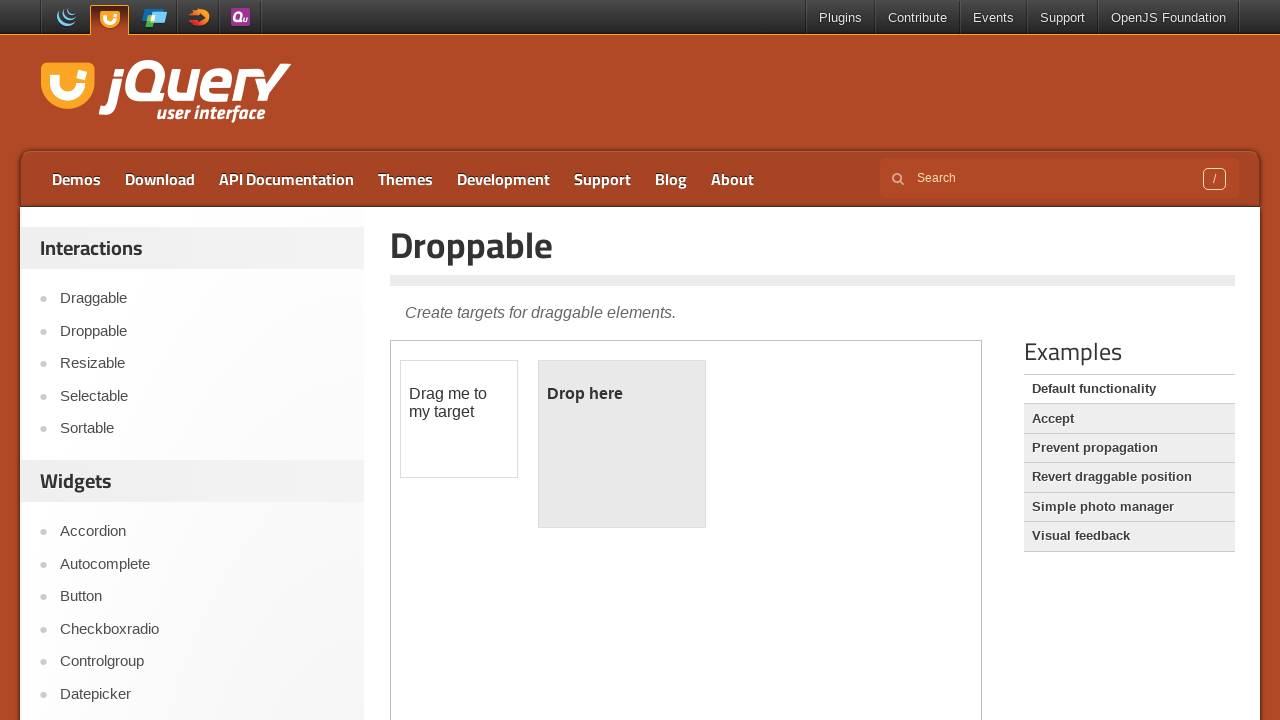

Dragged draggable element onto droppable target at (622, 444)
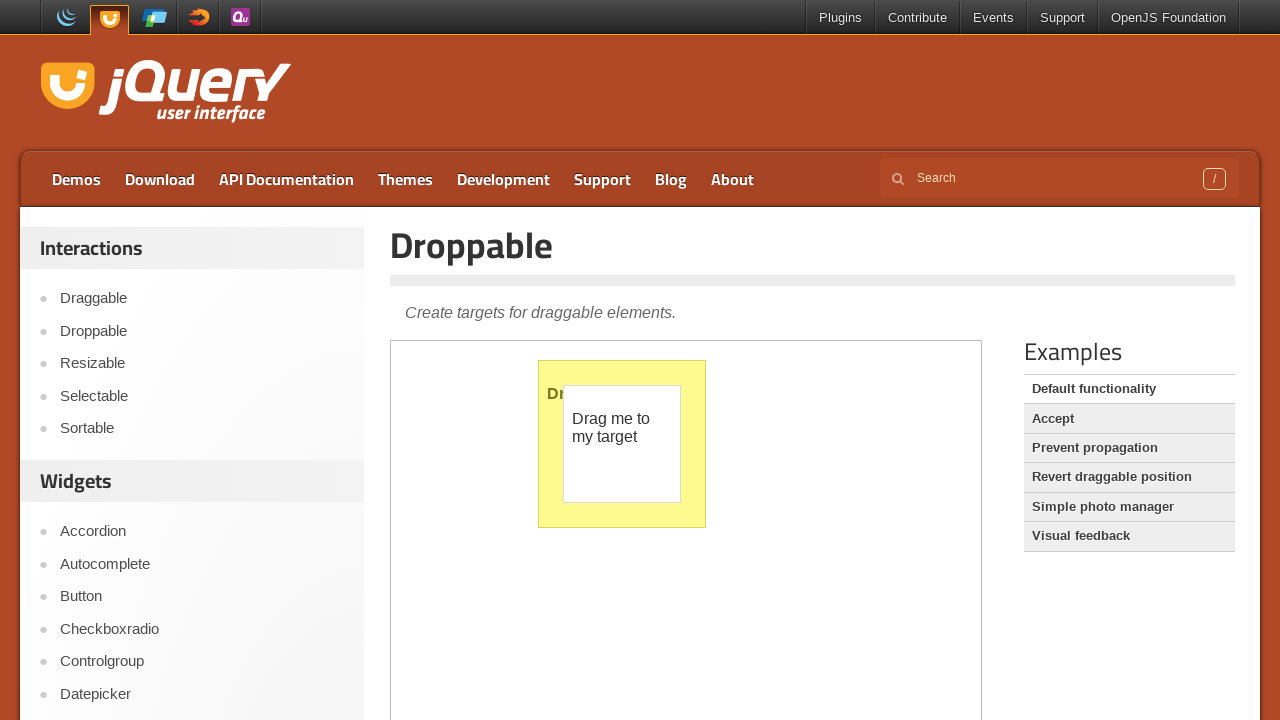

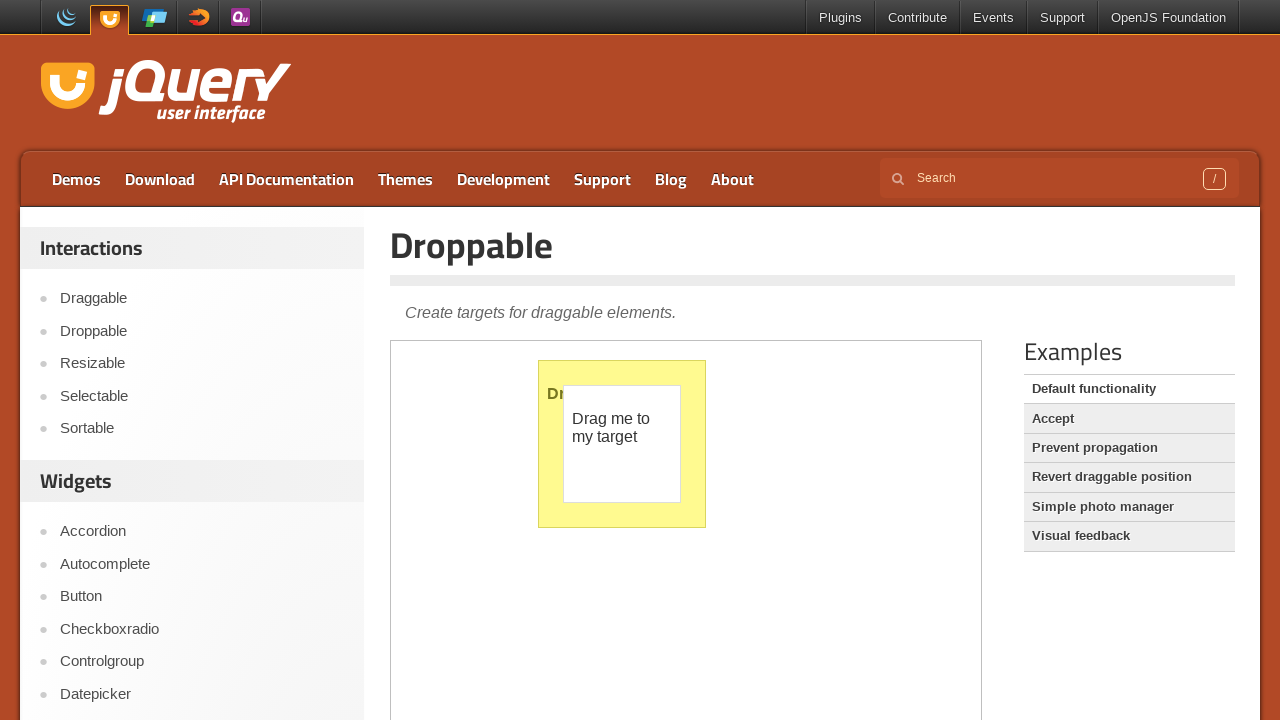